Tests opting out of A/B tests by visiting the page first, then adding an opt-out cookie and refreshing to verify the page shows "No A/B Test" instead of the A/B test variant.

Starting URL: http://the-internet.herokuapp.com/abtest

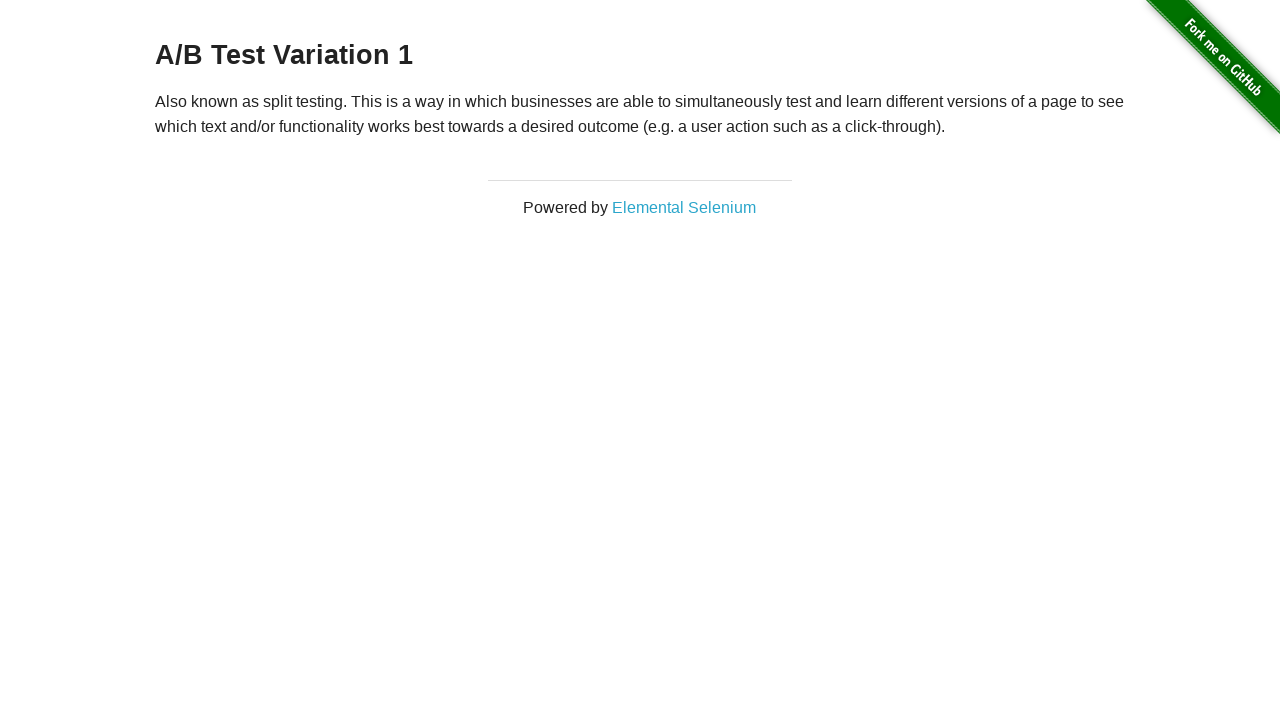

Navigated to A/B test page
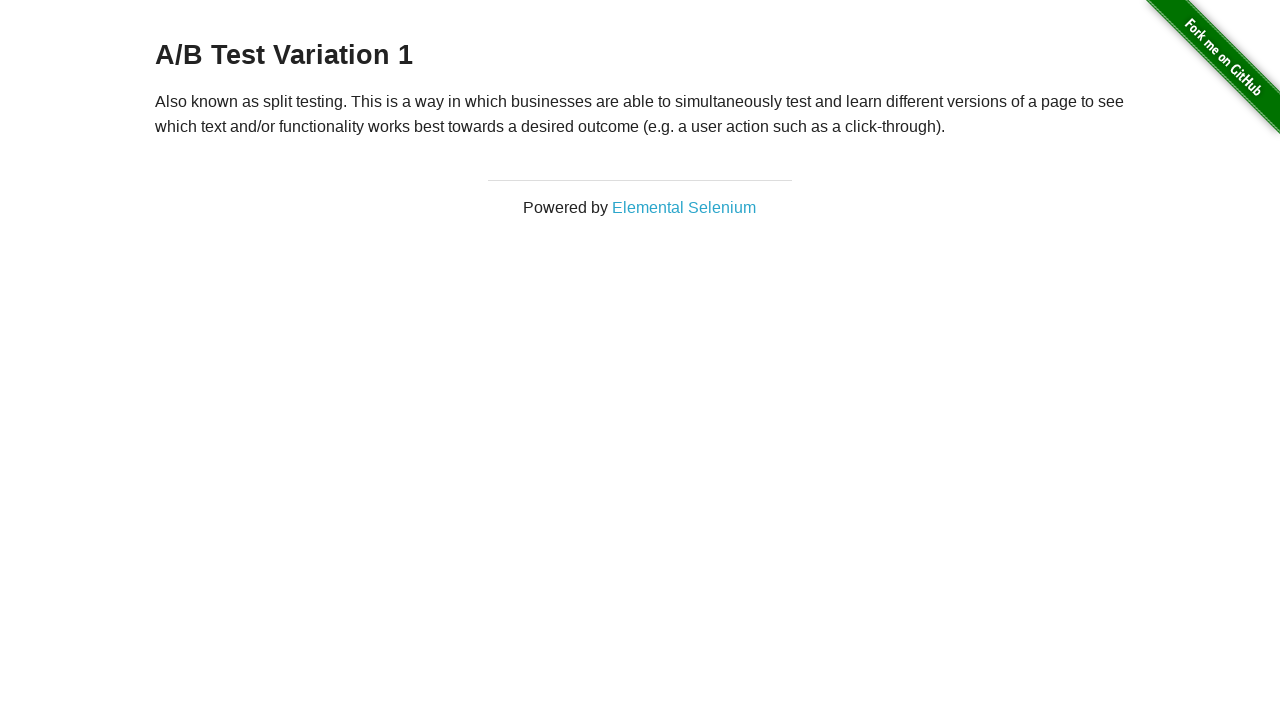

Located heading element
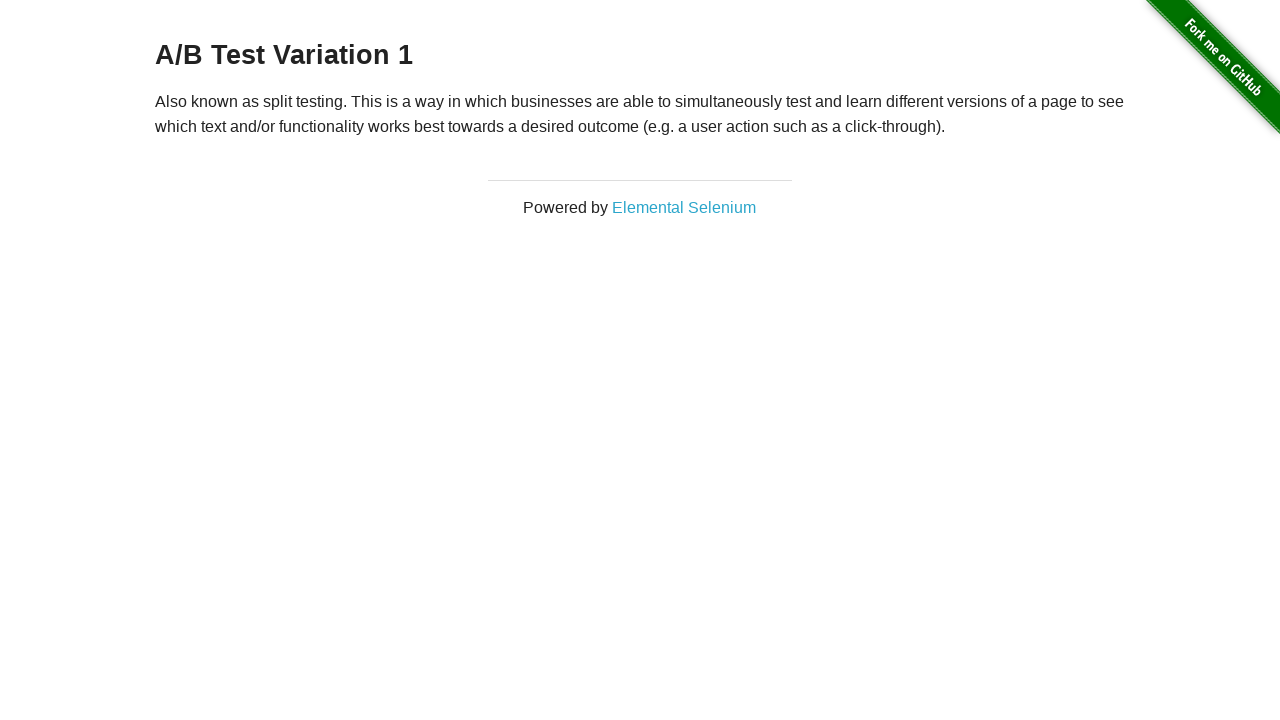

Verified page displays A/B test variant
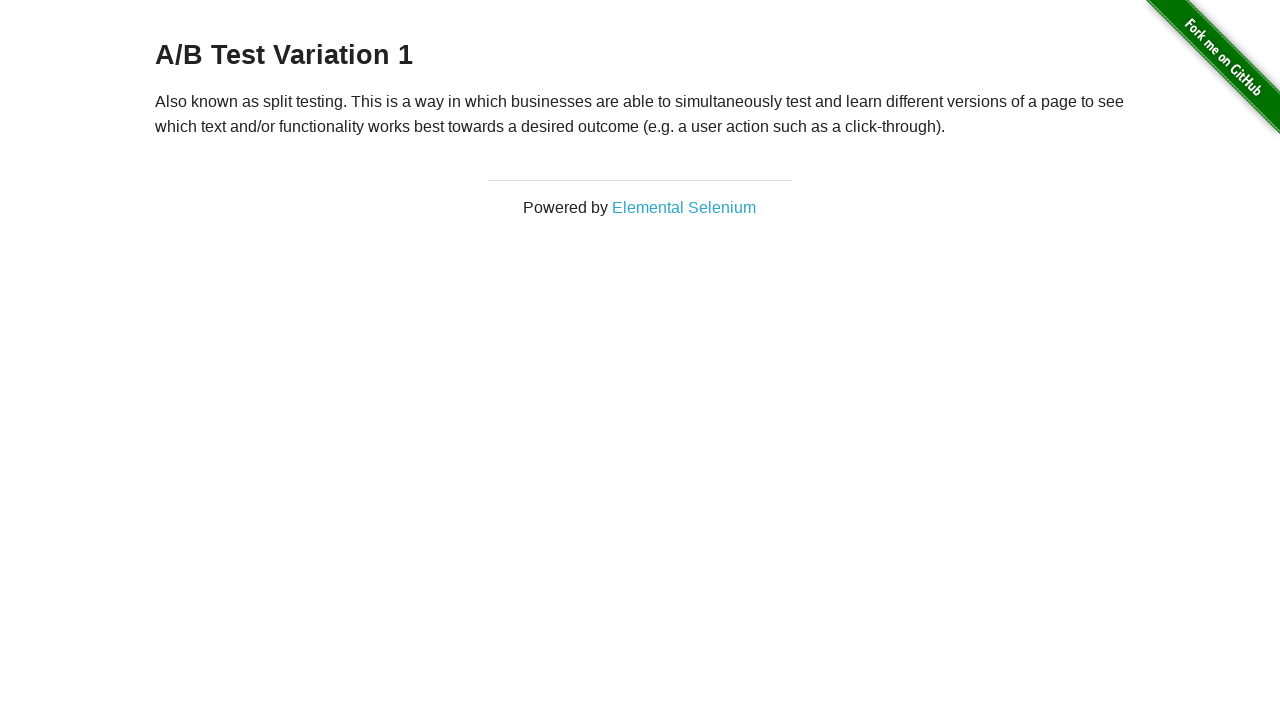

Added opt-out cookie 'optimizelyOptOut' with value 'true'
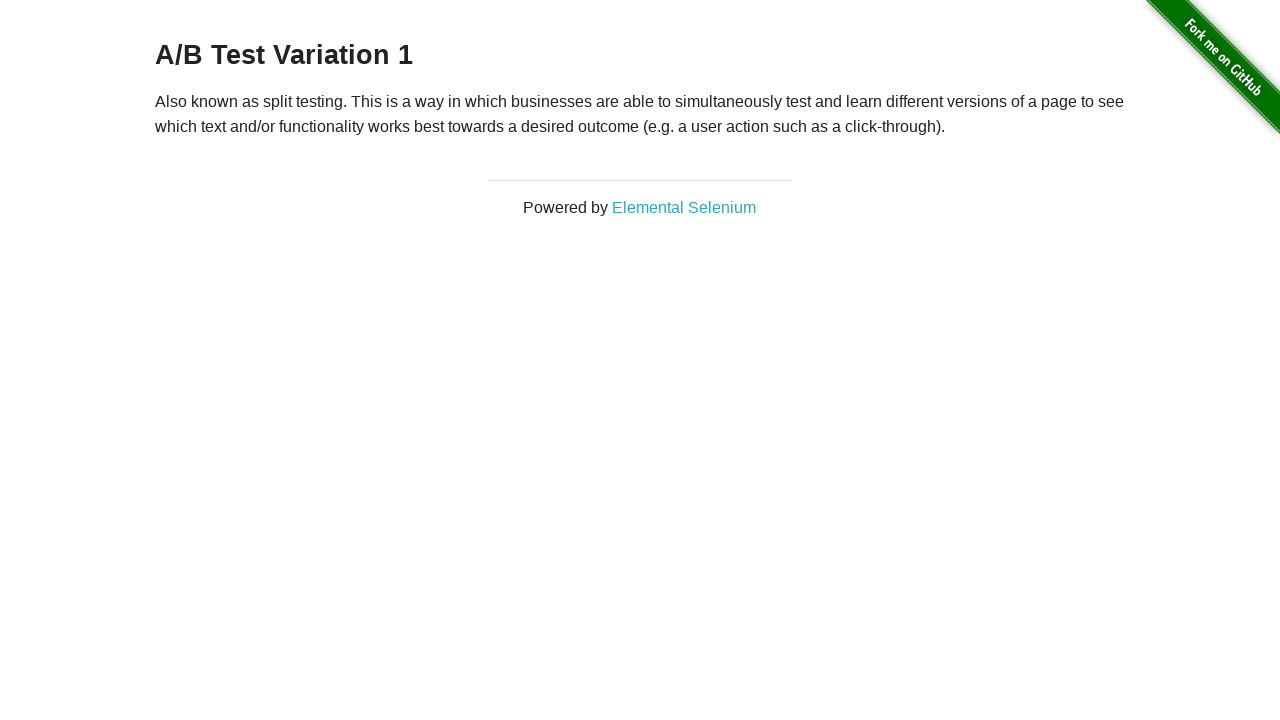

Reloaded page to apply opt-out cookie
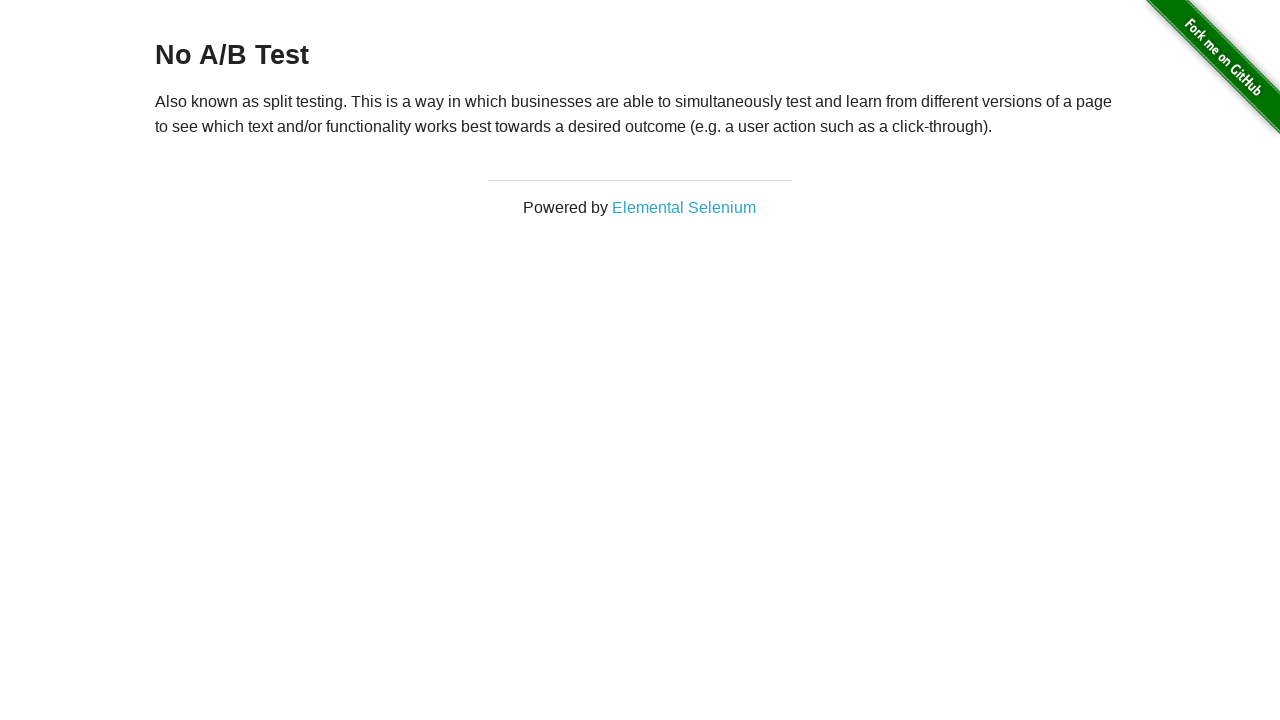

Located heading element again
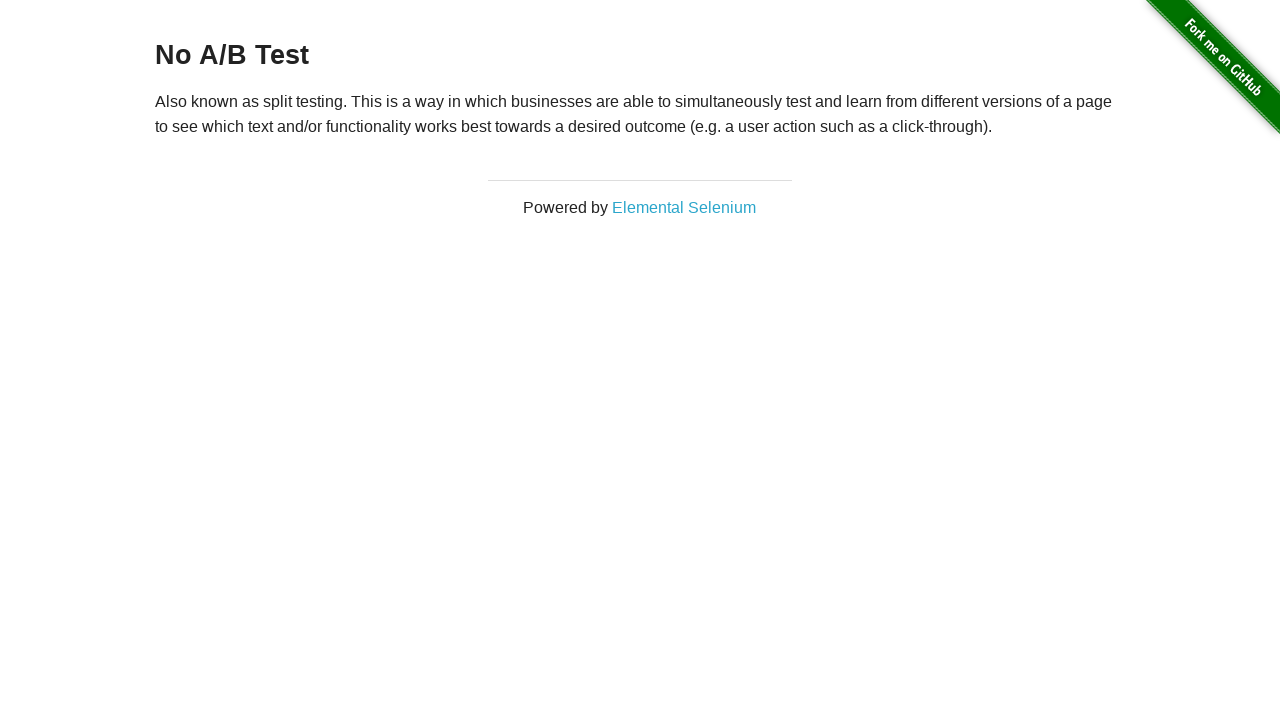

Verified page displays 'No A/B Test' after opt-out
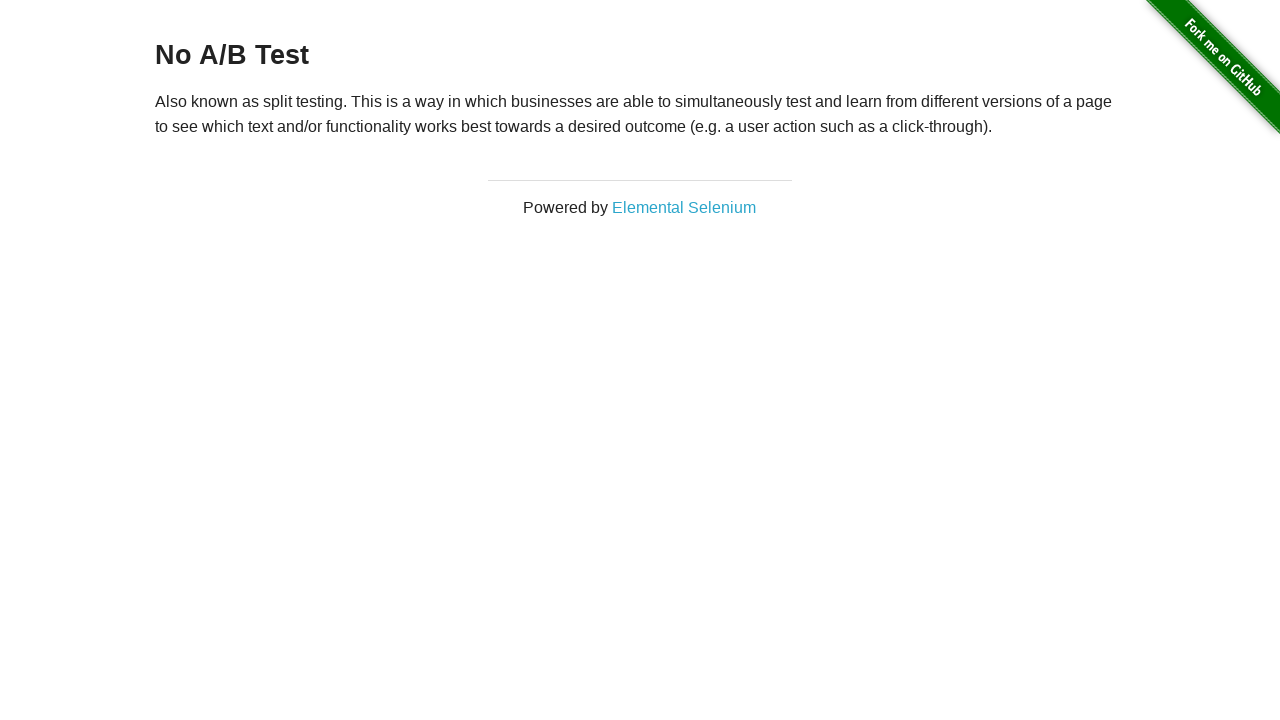

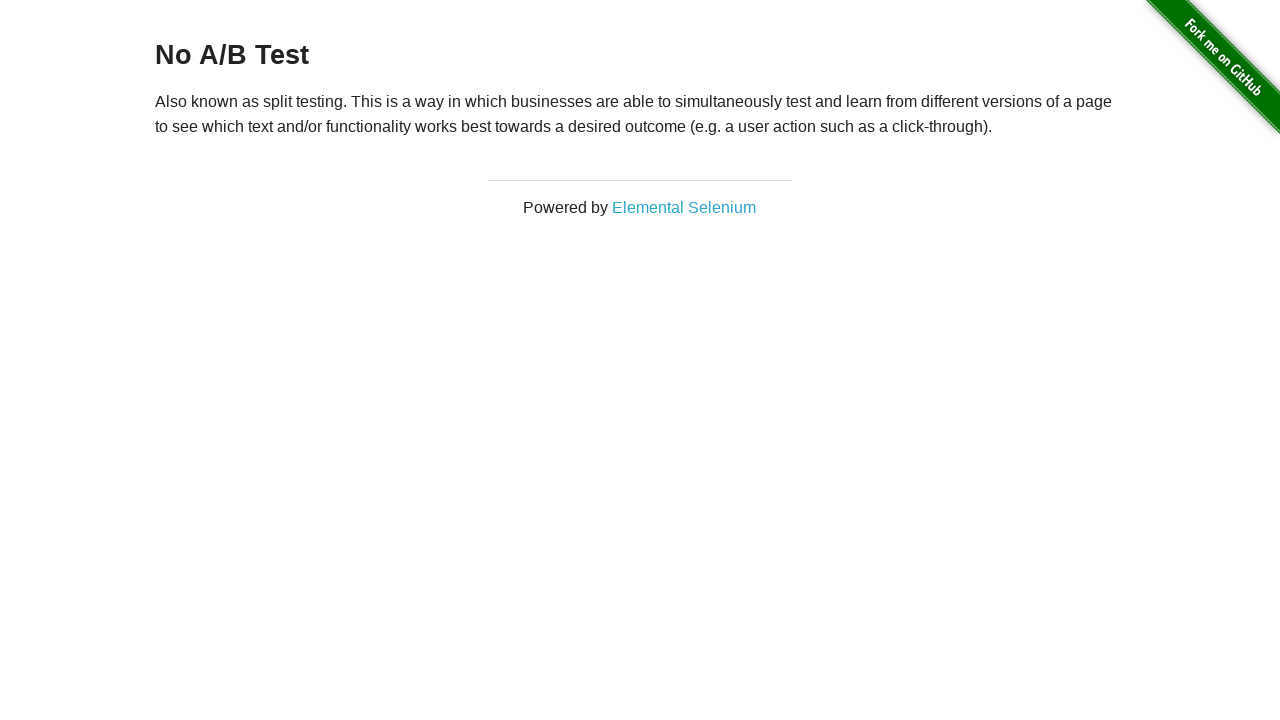